Tests entry ad modal by navigating to the page and closing the modal popup

Starting URL: https://the-internet.herokuapp.com/

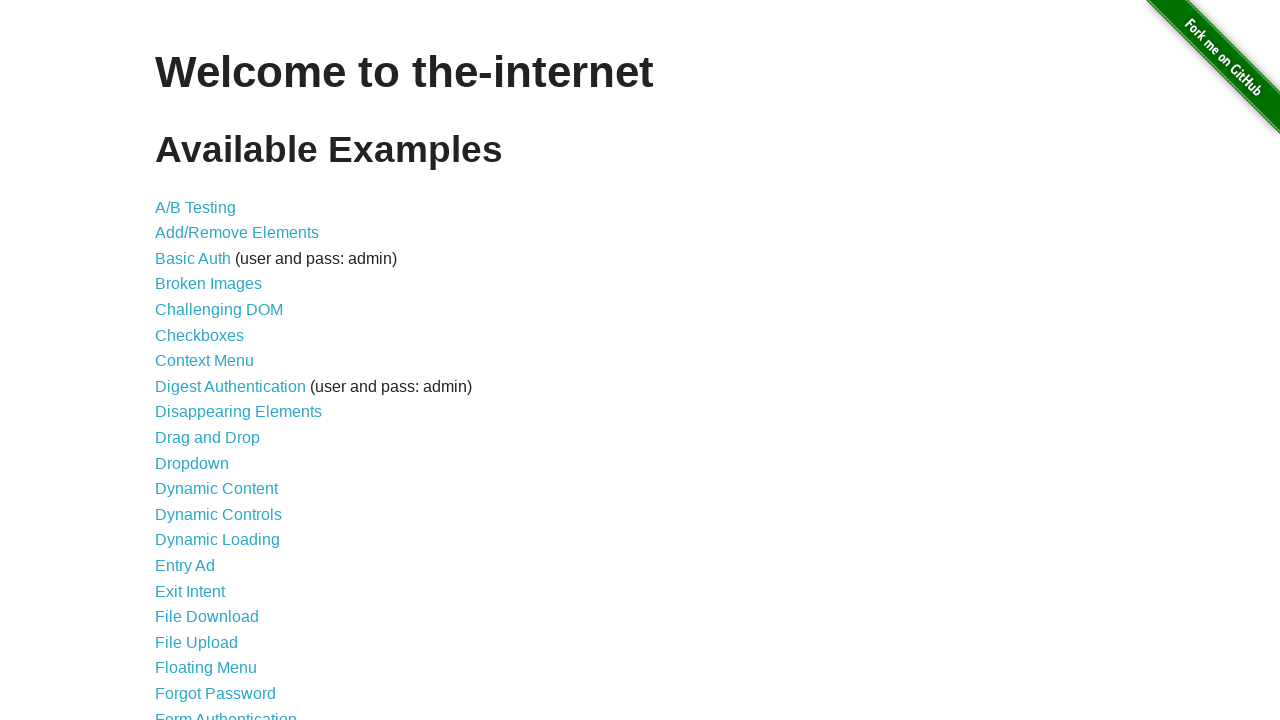

Clicked on Entry Ad link at (185, 566) on text=Entry Ad
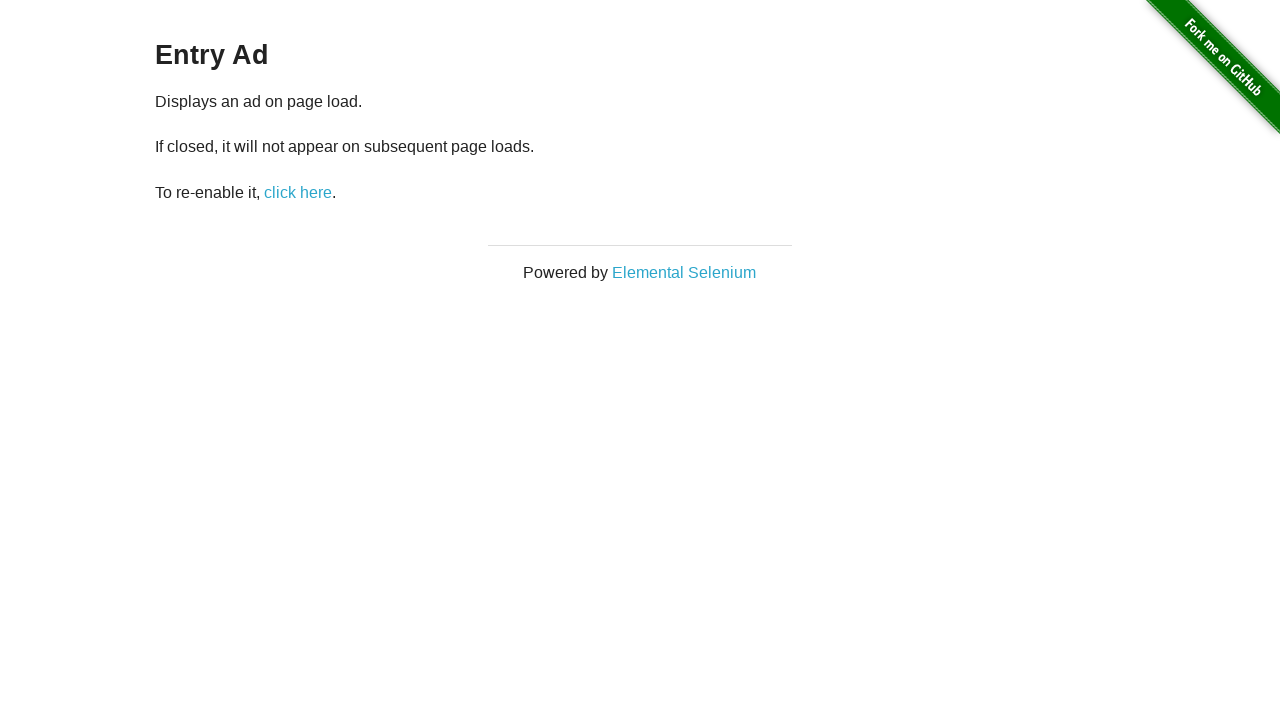

Entry ad modal appeared
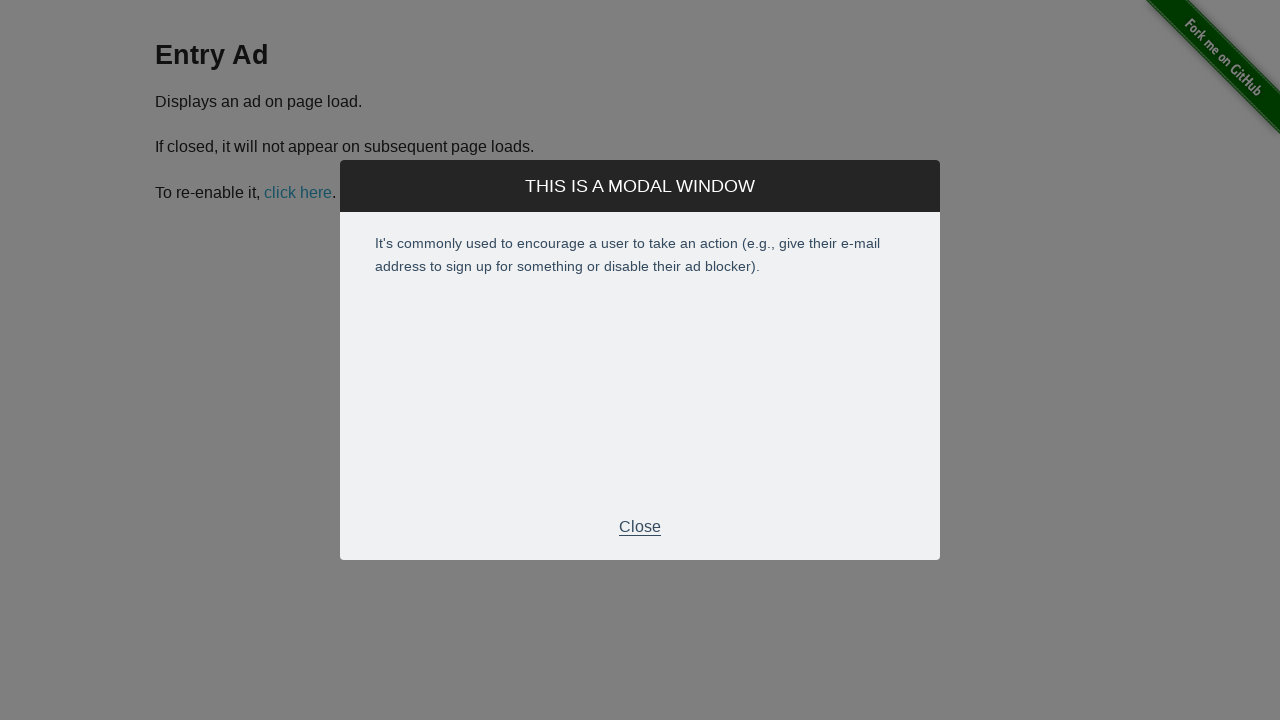

Closed entry ad modal at (640, 527) on .modal-footer
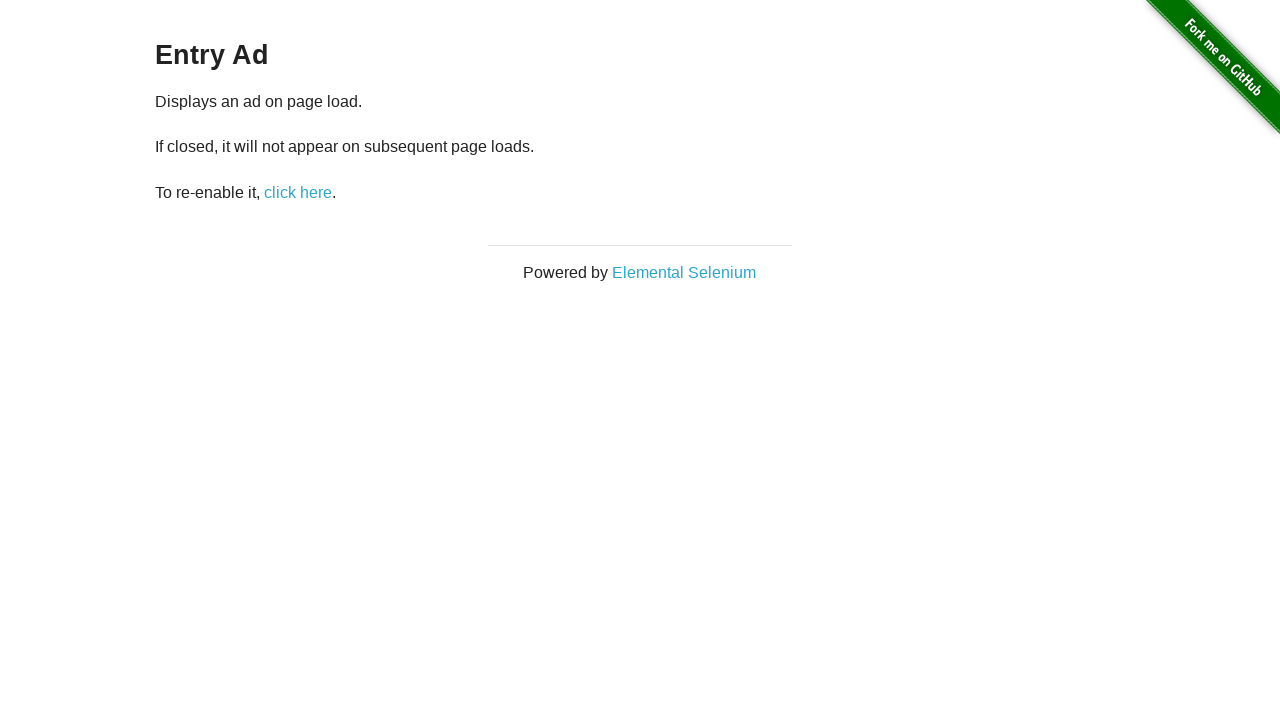

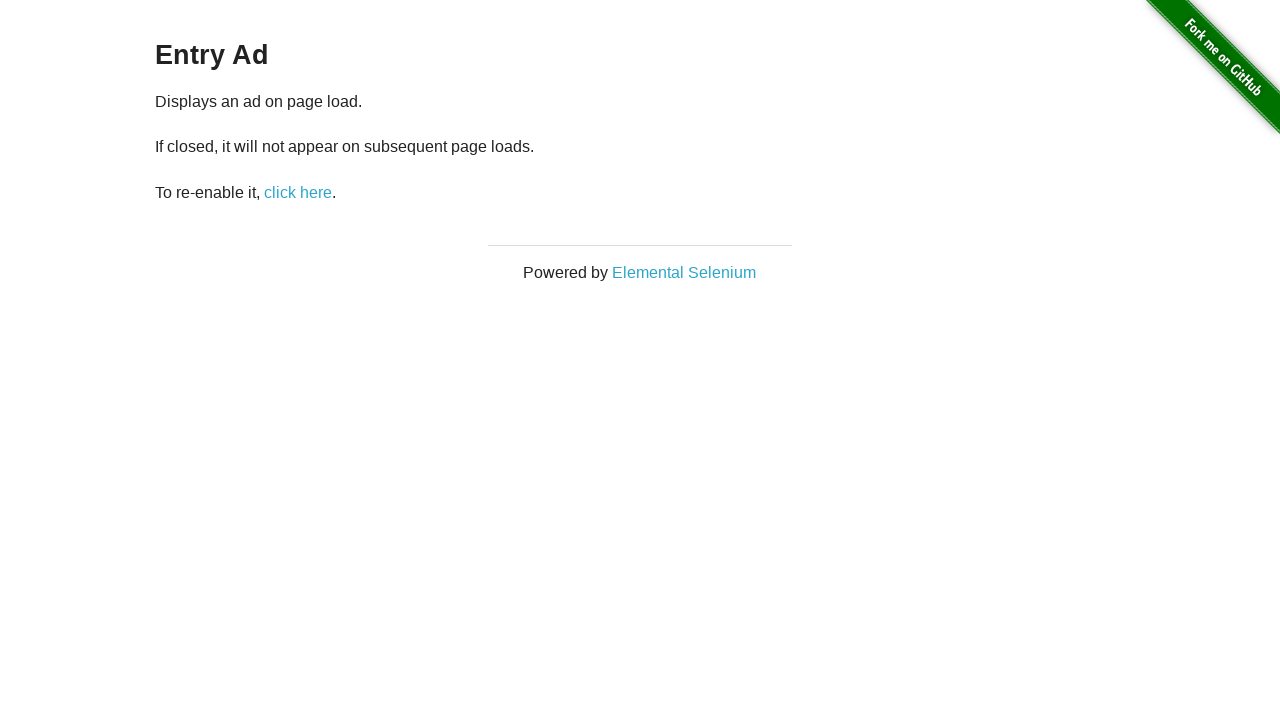